Tests registration form password validation by entering a password with less than 6 characters and verifying the appropriate error message appears.

Starting URL: https://alada.vn/tai-khoan/dang-ky.html

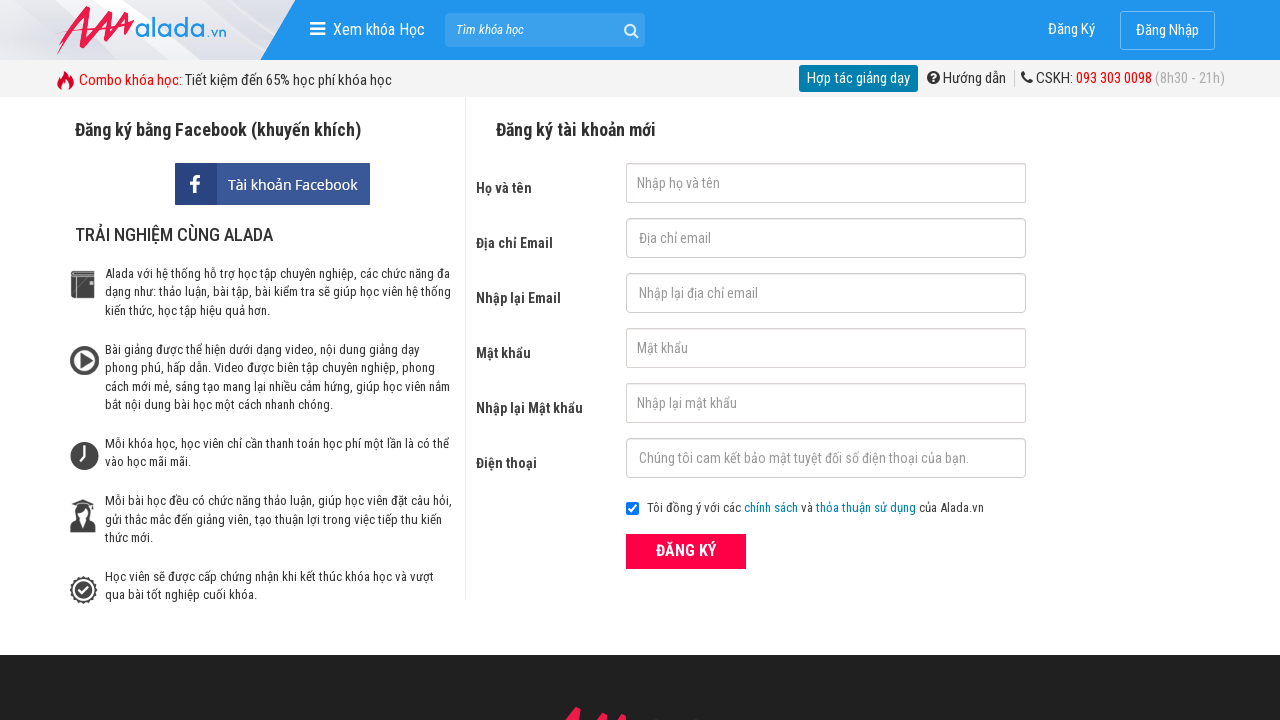

Filled first name field with 'Maria Garcia' on #txtFirstname
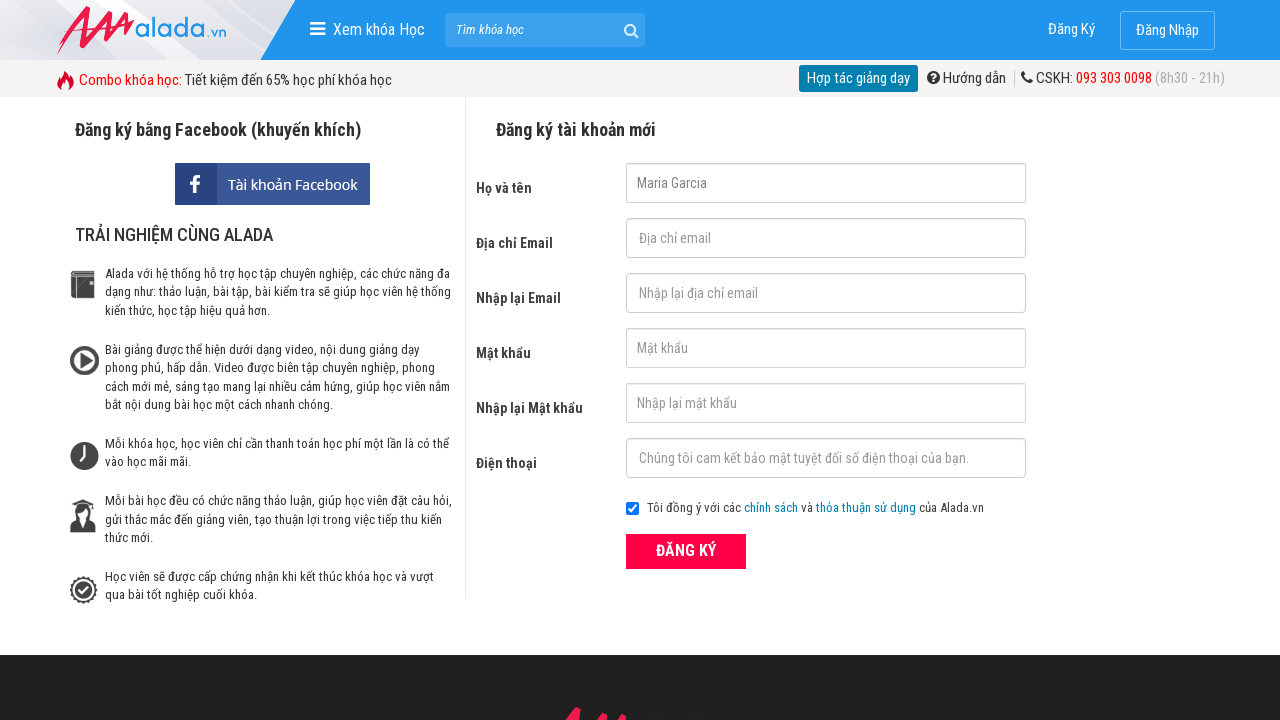

Filled email field with 'mariatest@gmail.com' on #txtEmail
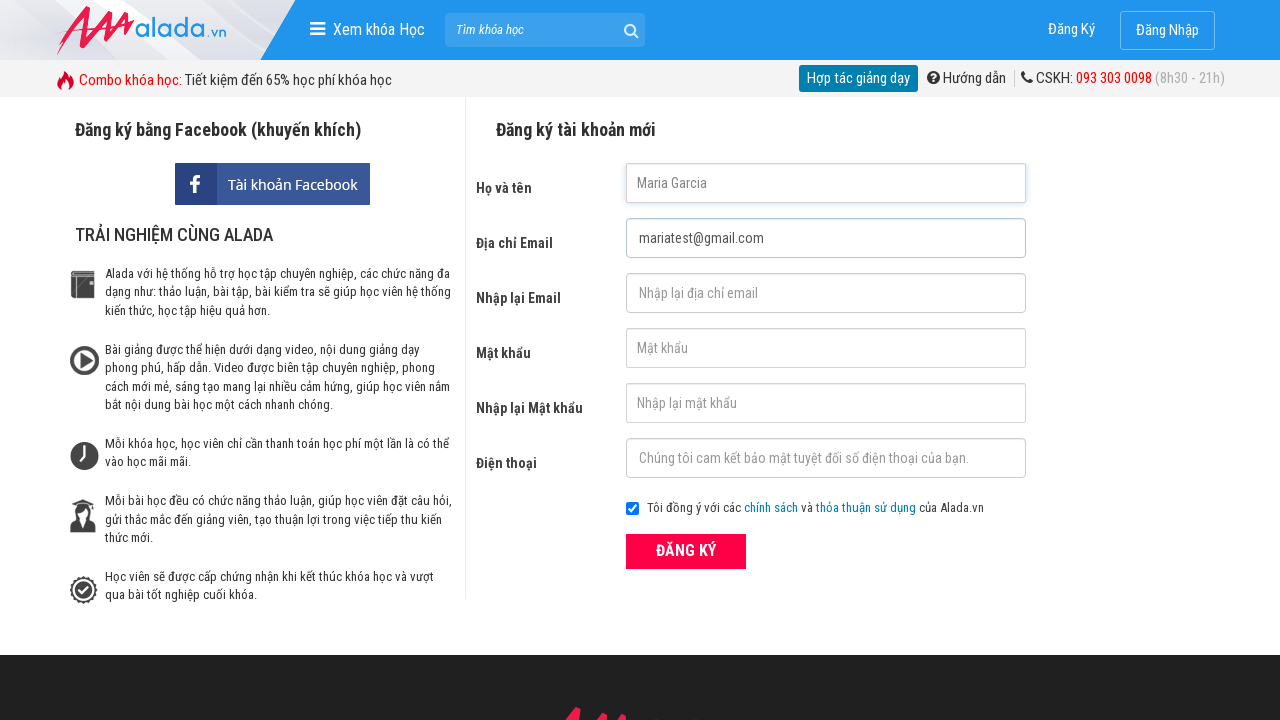

Filled confirm email field with 'mariatest@gmail.com' on #txtCEmail
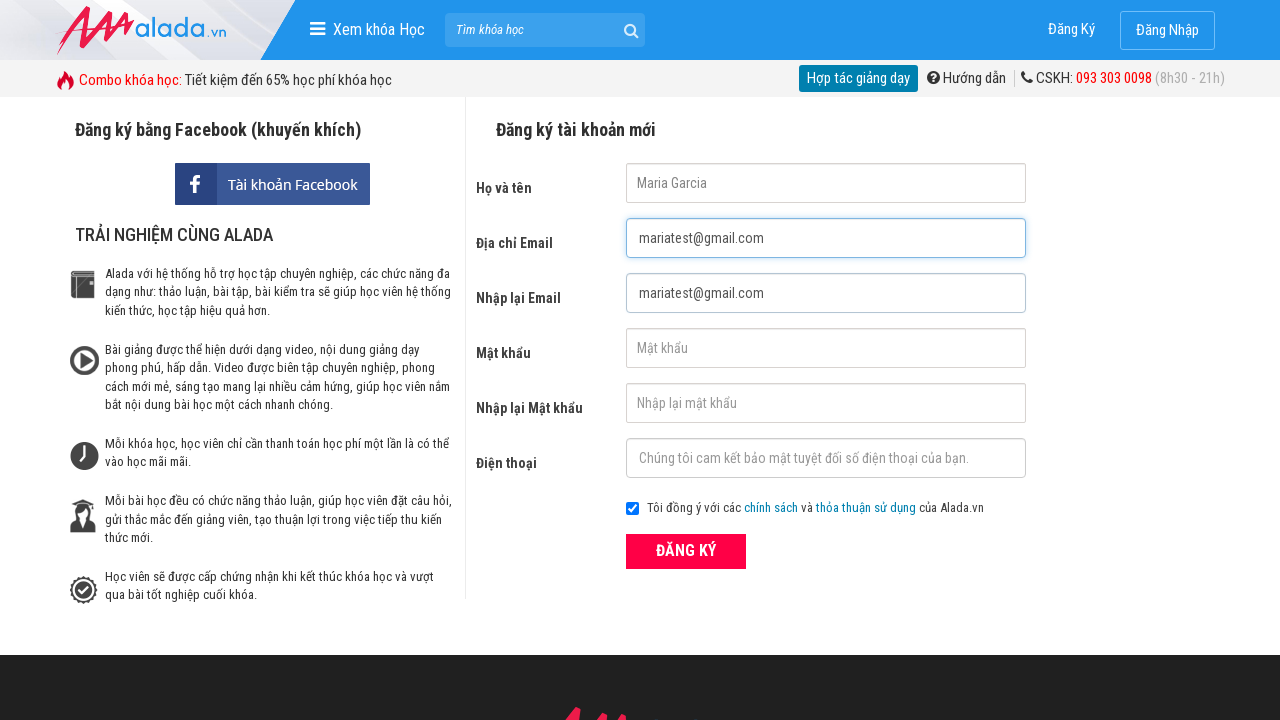

Filled password field with '123' (less than 6 characters) on #txtPassword
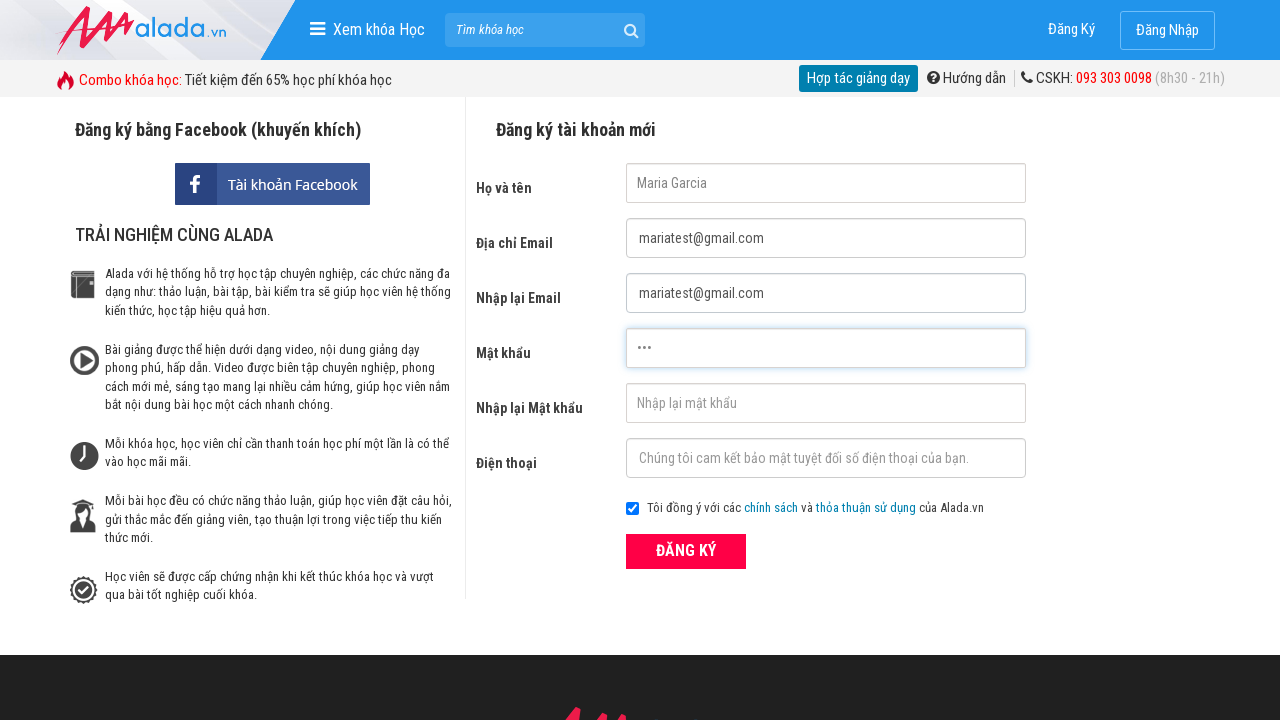

Filled confirm password field with '123' (less than 6 characters) on #txtCPassword
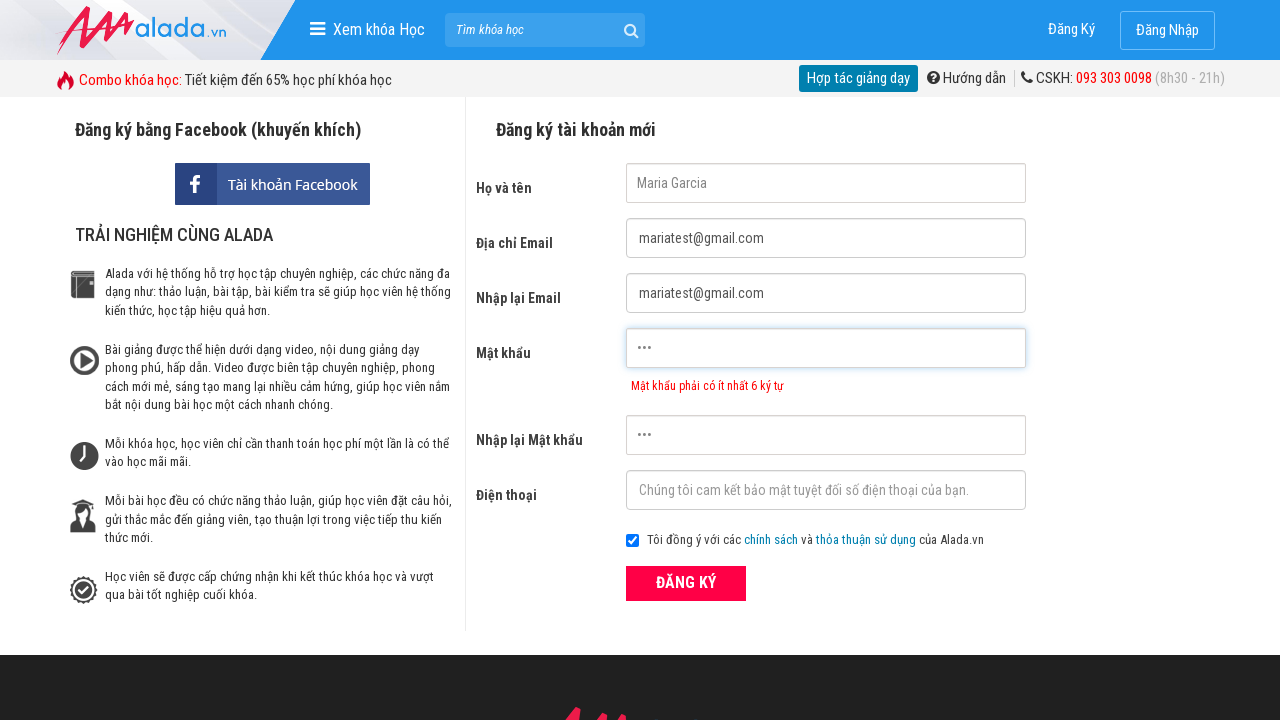

Filled phone field with '0905084812' on #txtPhone
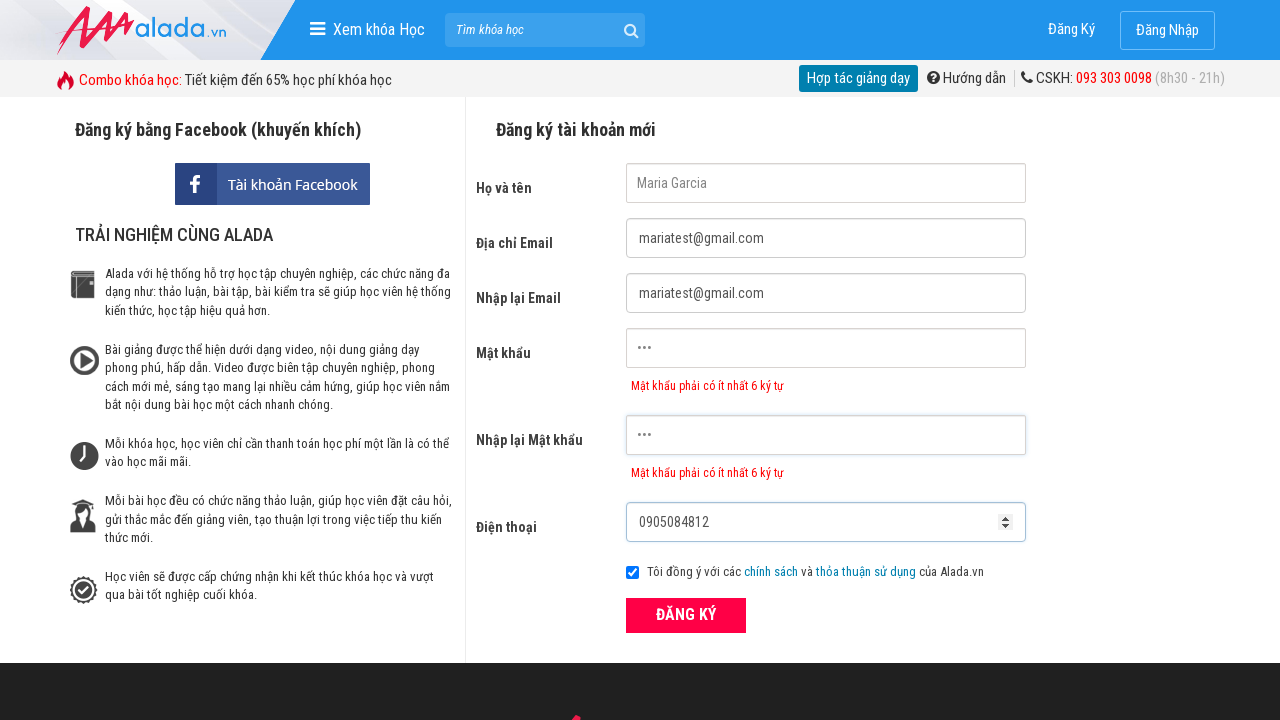

Clicked ĐĂNG KÝ (register) submit button at (686, 615) on xpath=//button[text()='ĐĂNG KÝ' and @type='submit']
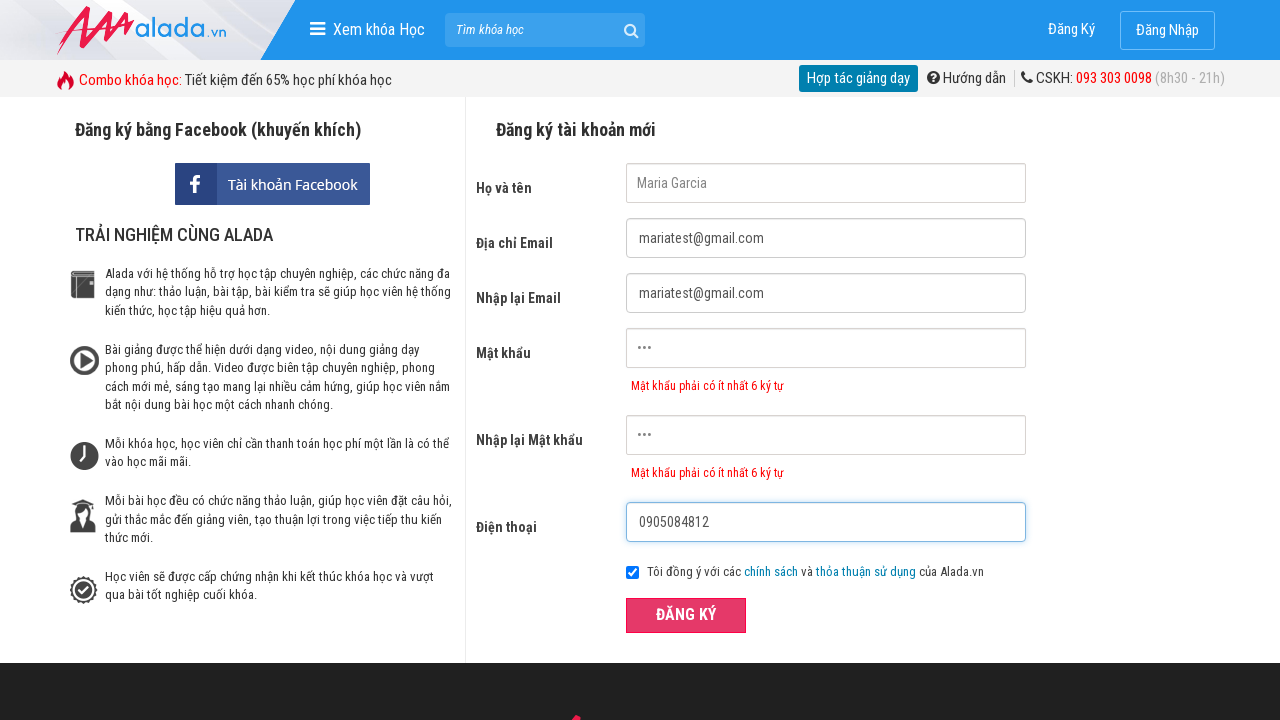

Password error message appeared
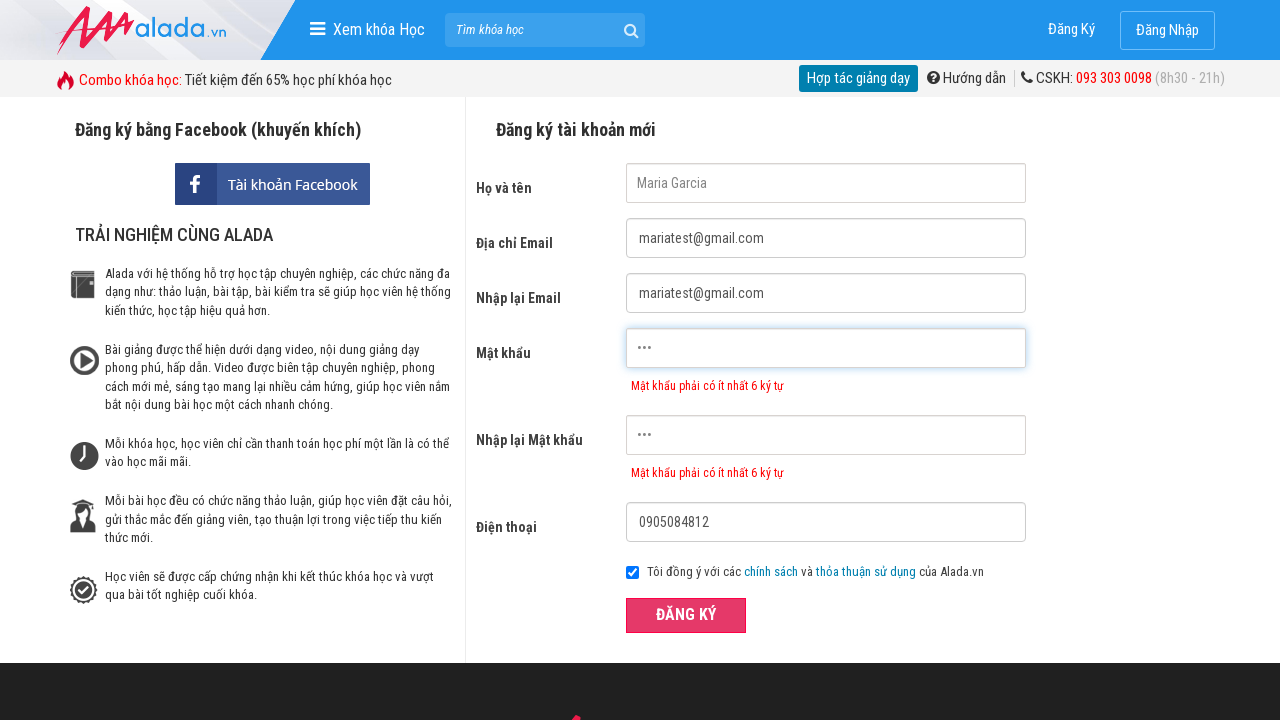

Verified password error message: 'Mật khẩu phải có ít nhất 6 ký tự'
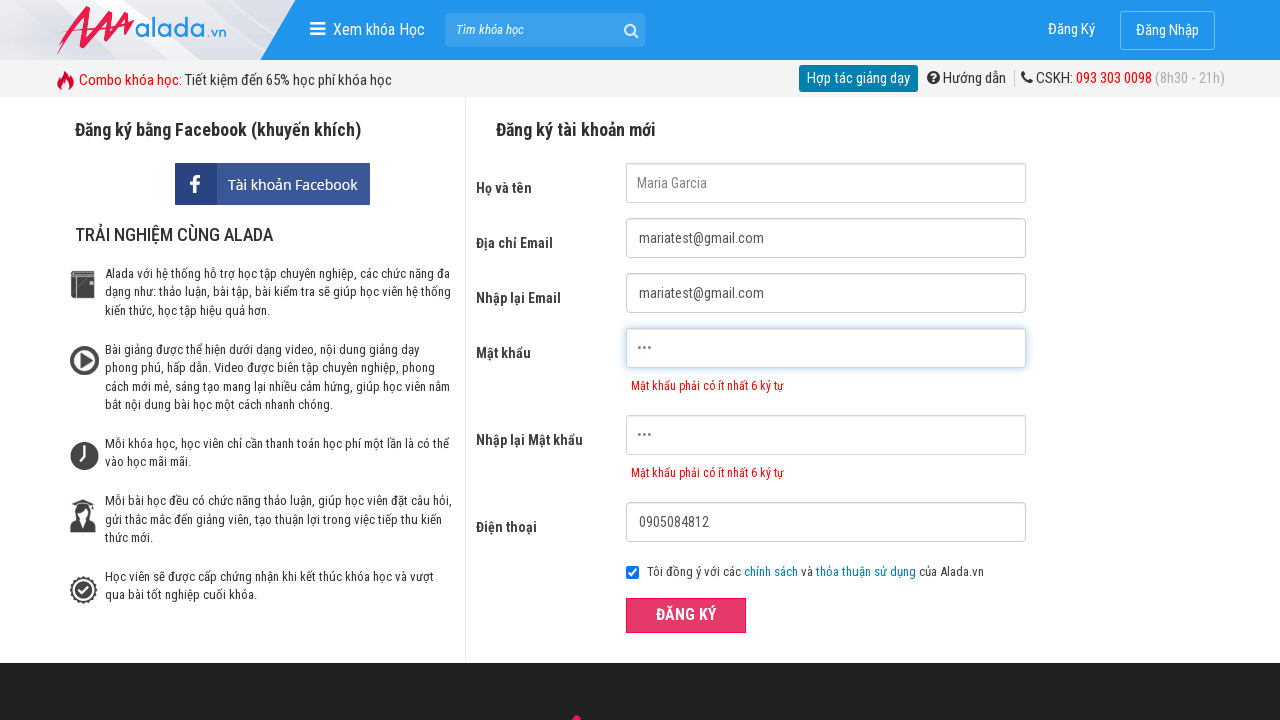

Verified confirm password error message: 'Mật khẩu phải có ít nhất 6 ký tự'
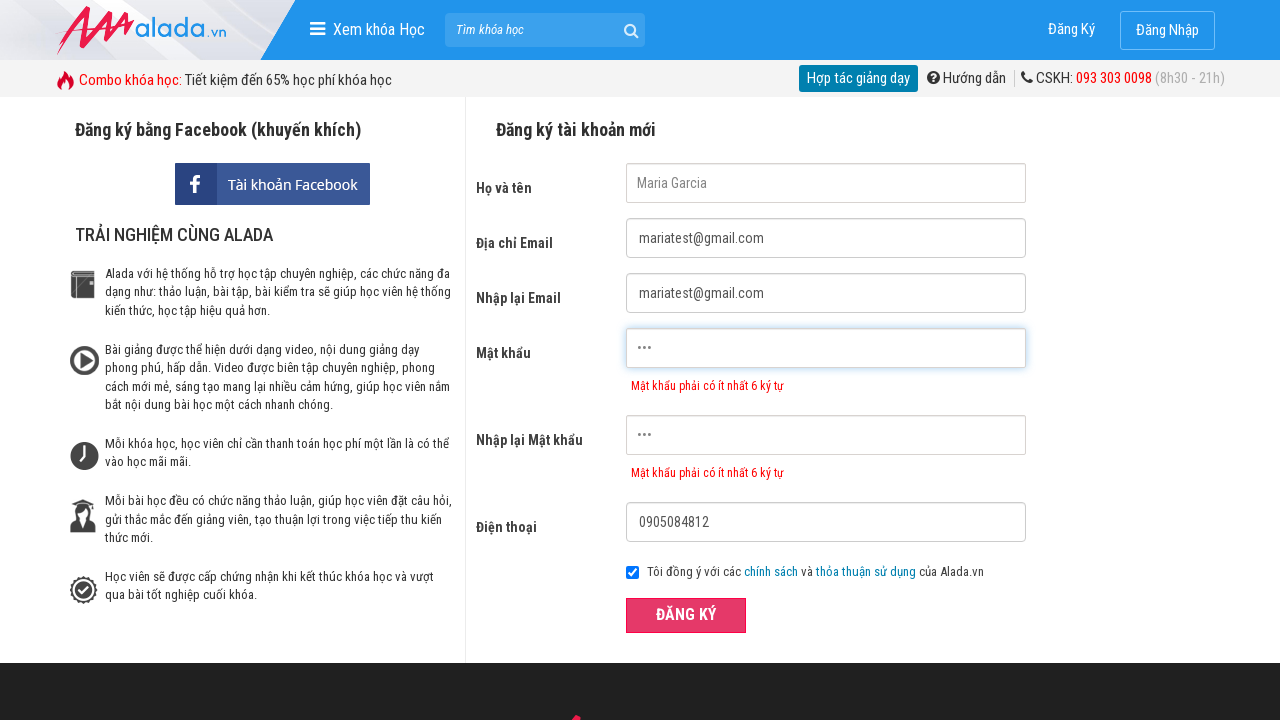

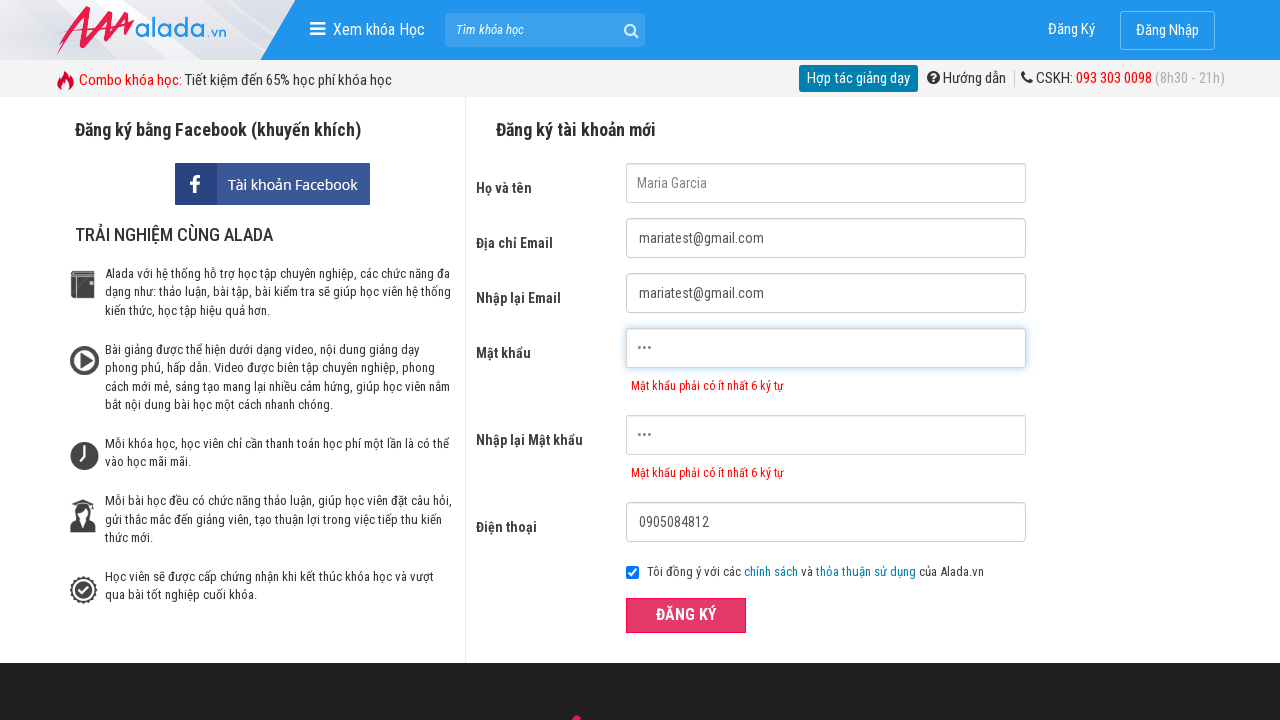